Tests screenshot functionality by hiding and showing a text box element and verifying visibility states.

Starting URL: https://rahulshettyacademy.com/AutomationPractice/

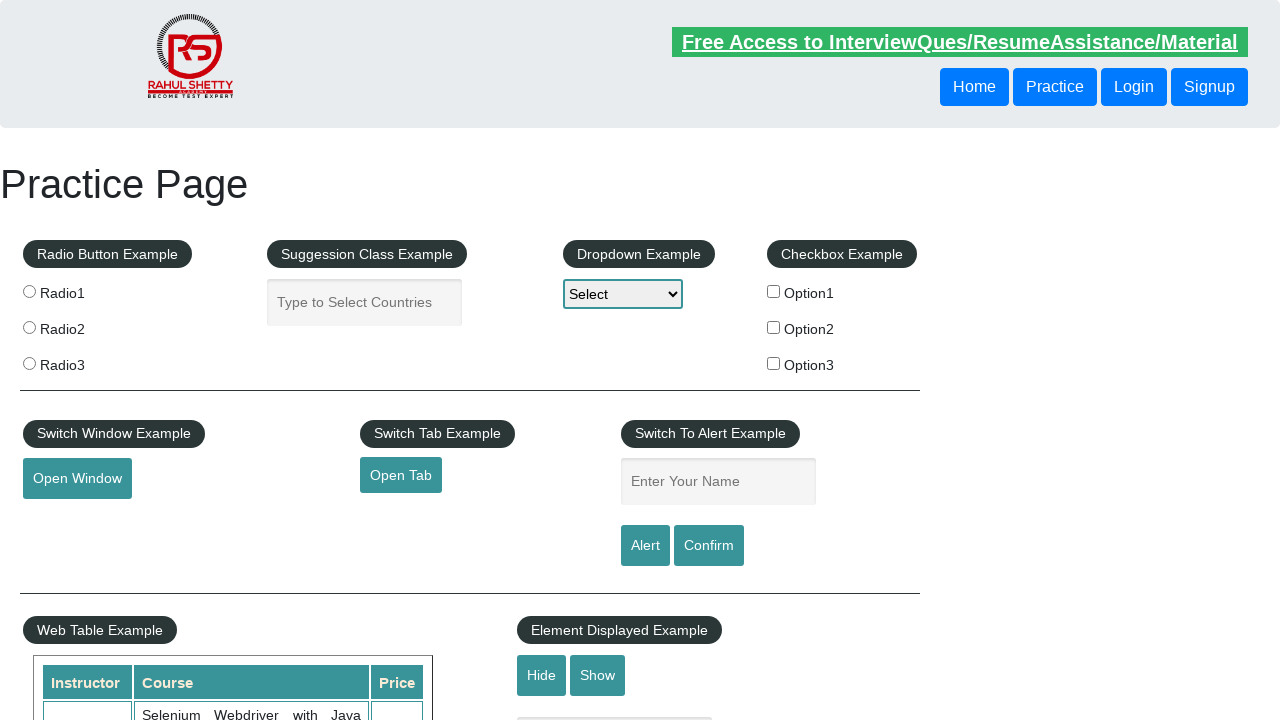

Navigated to https://rahulshettyacademy.com/AutomationPractice/
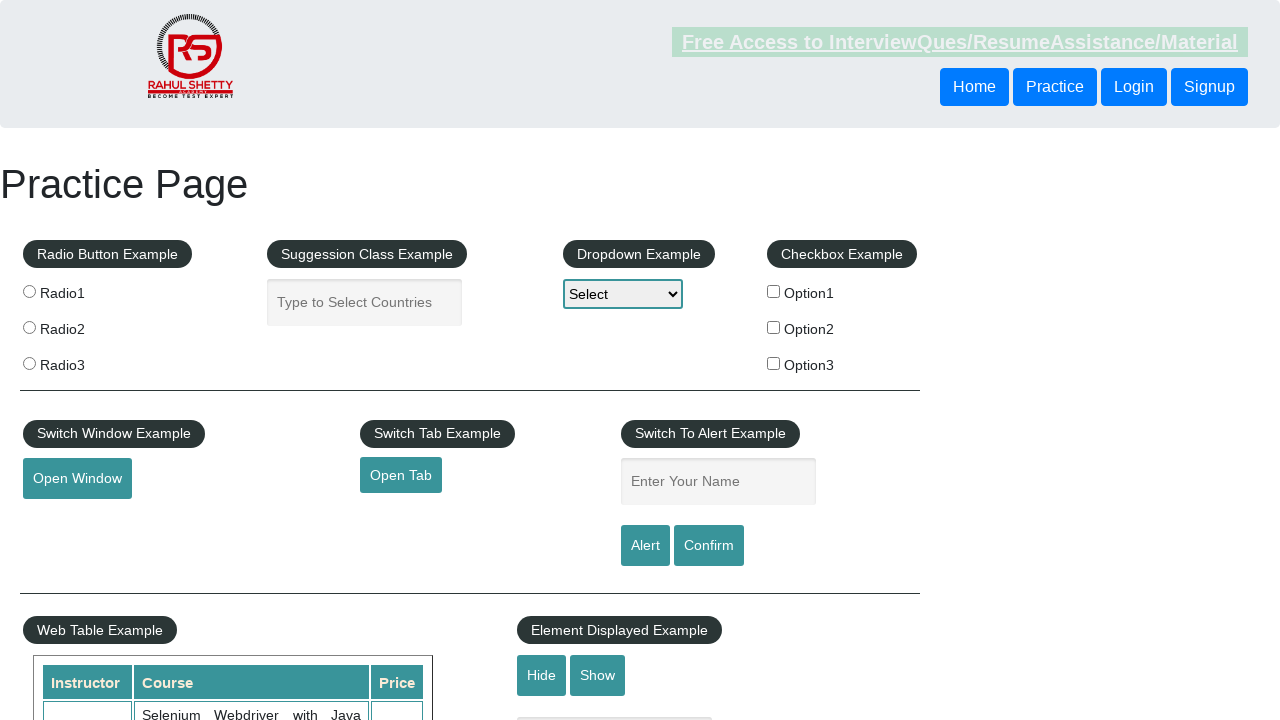

Clicked hide button to hide the text box at (542, 675) on #hide-textbox
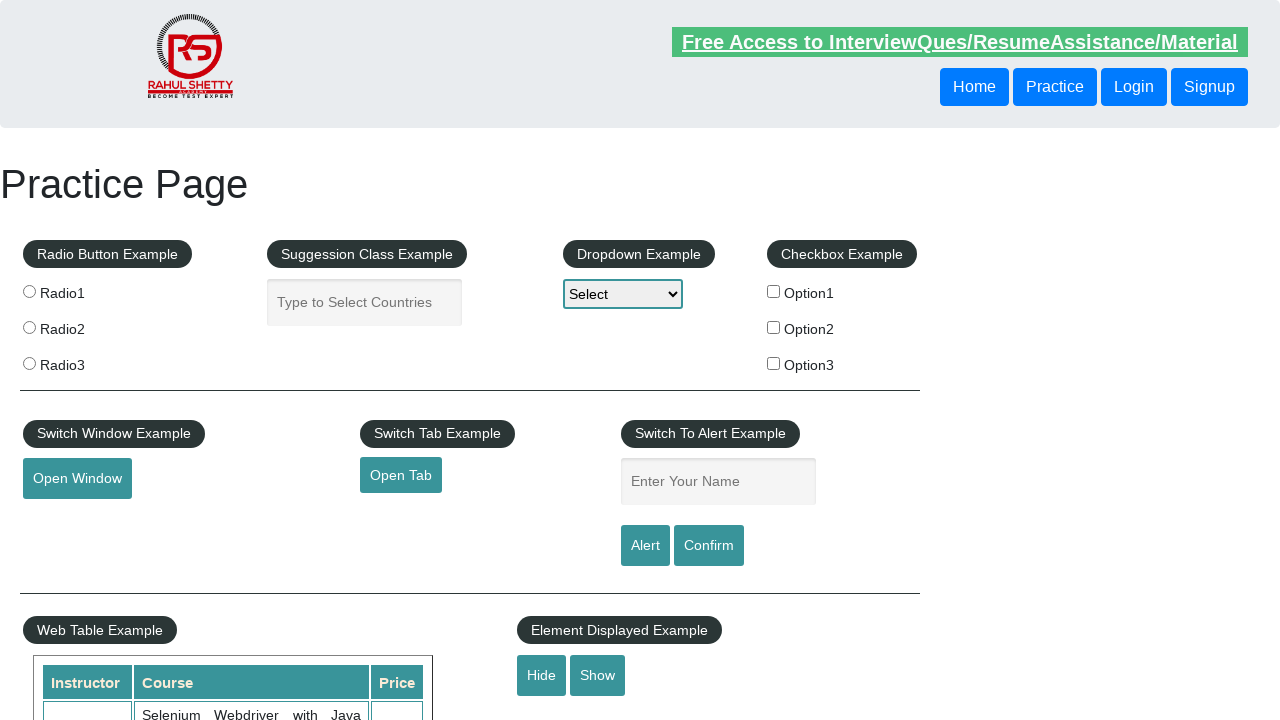

Verified the text box is hidden
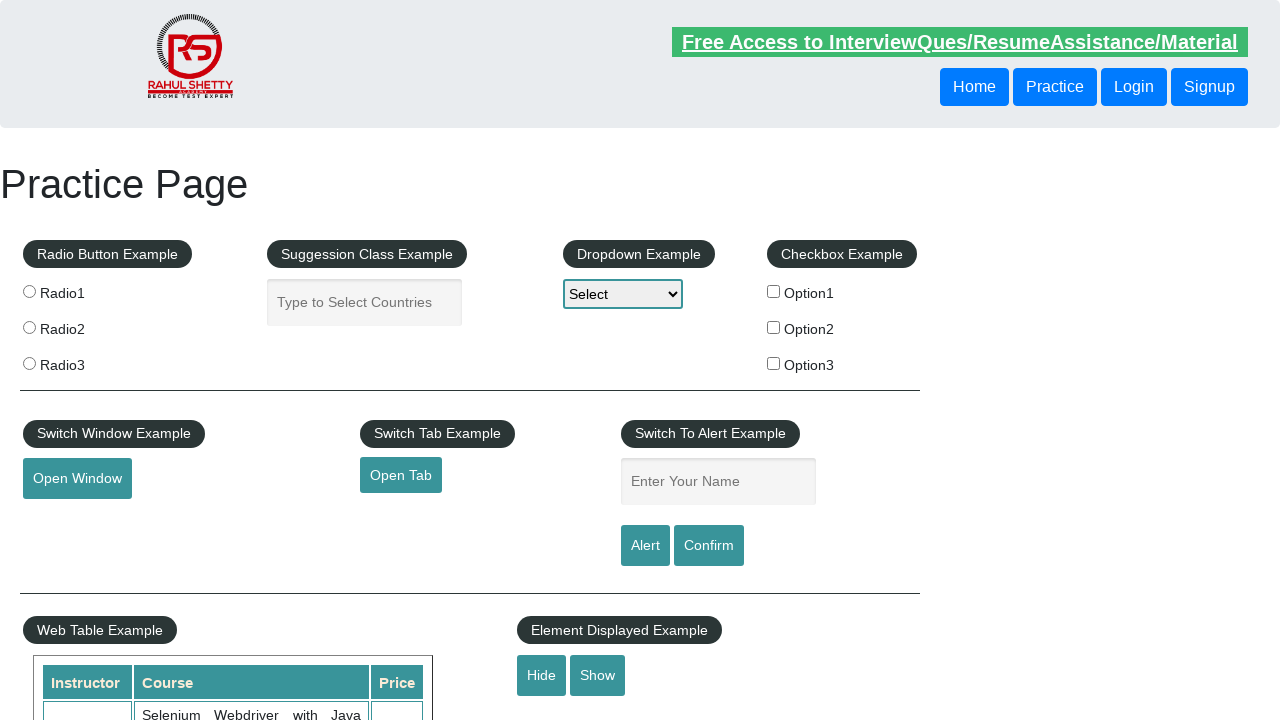

Clicked show button to show the text box at (598, 675) on #show-textbox
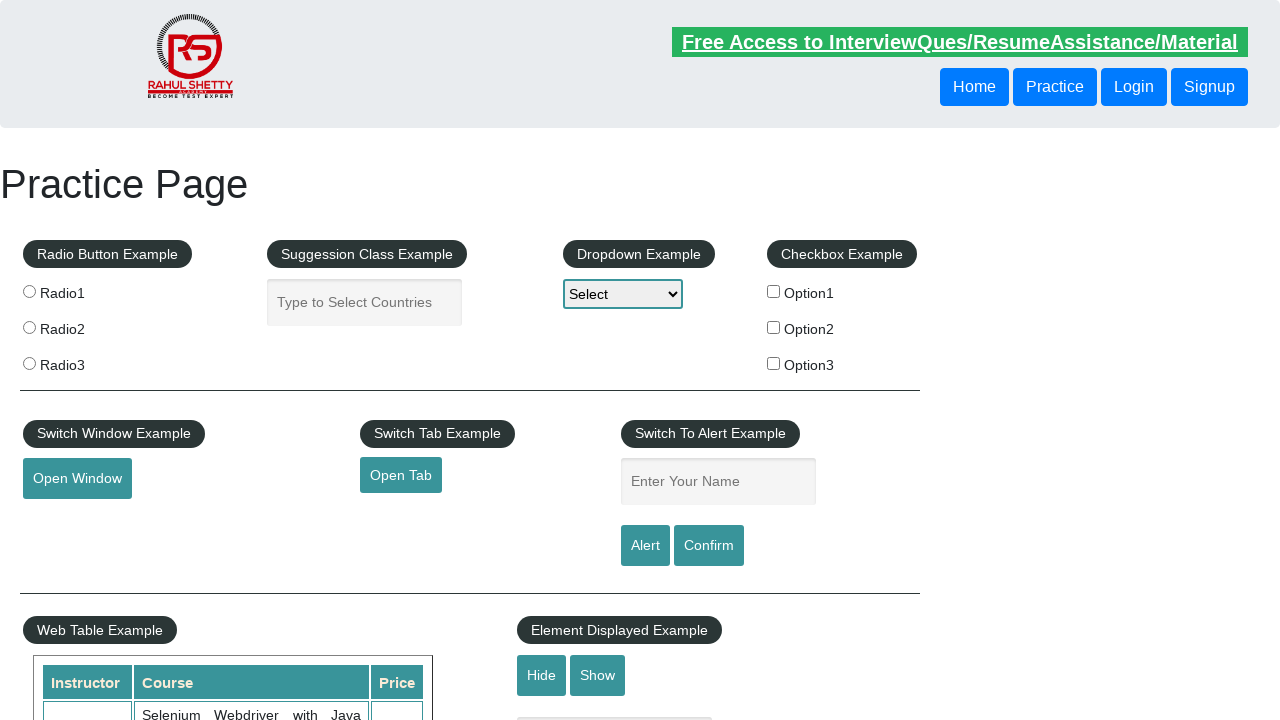

Verified the text box is visible
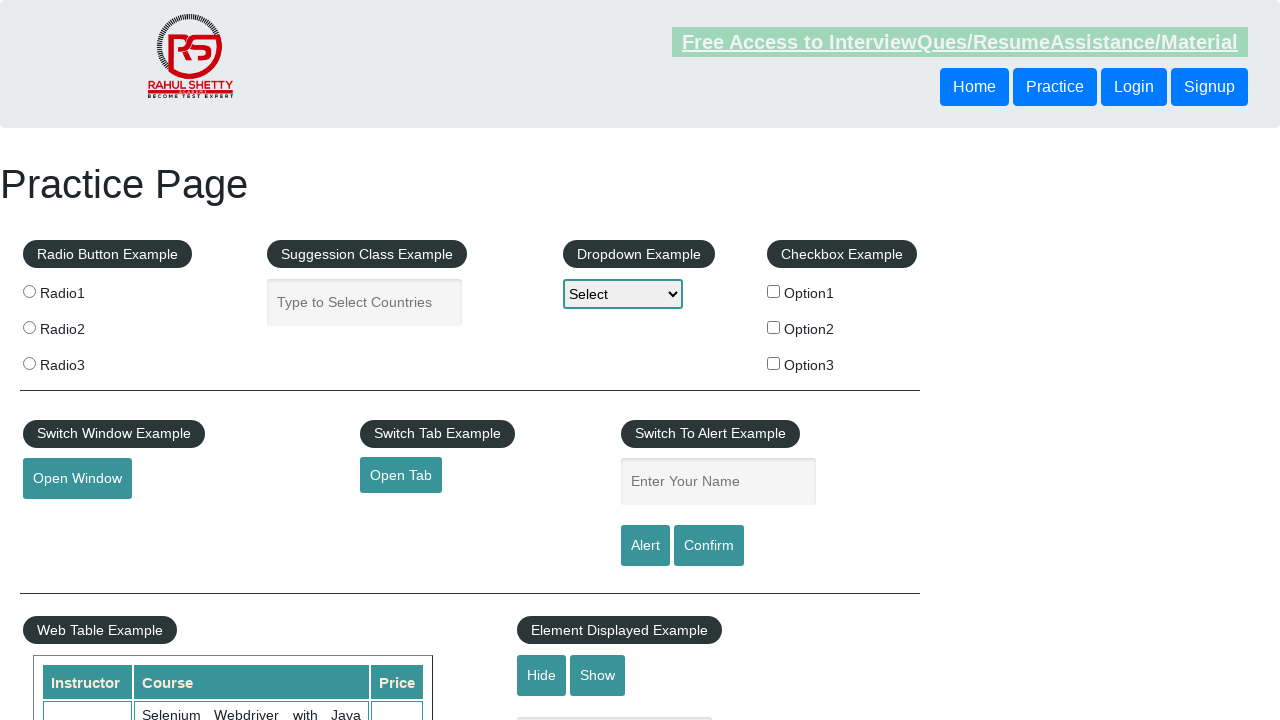

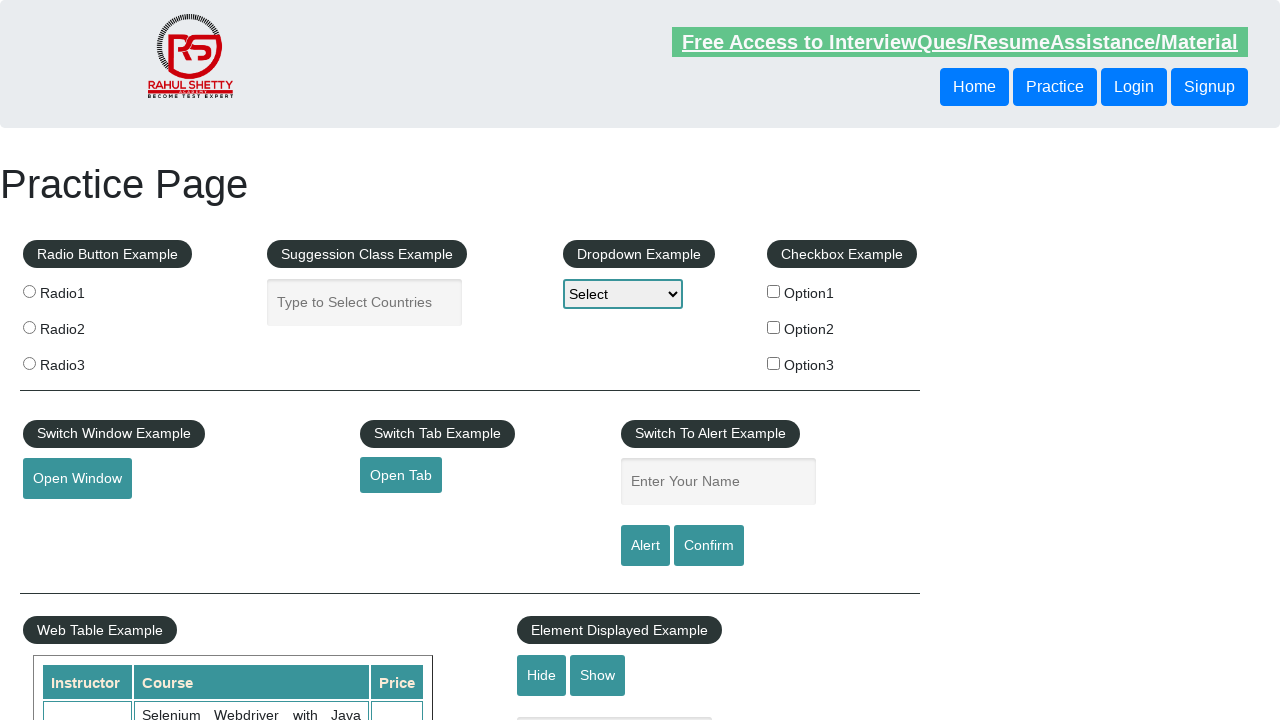